Tests input field functionality by filling name and address fields, verifying the entered values, then clearing both fields and verifying they are empty.

Starting URL: https://testautomationpractice.blogspot.com/

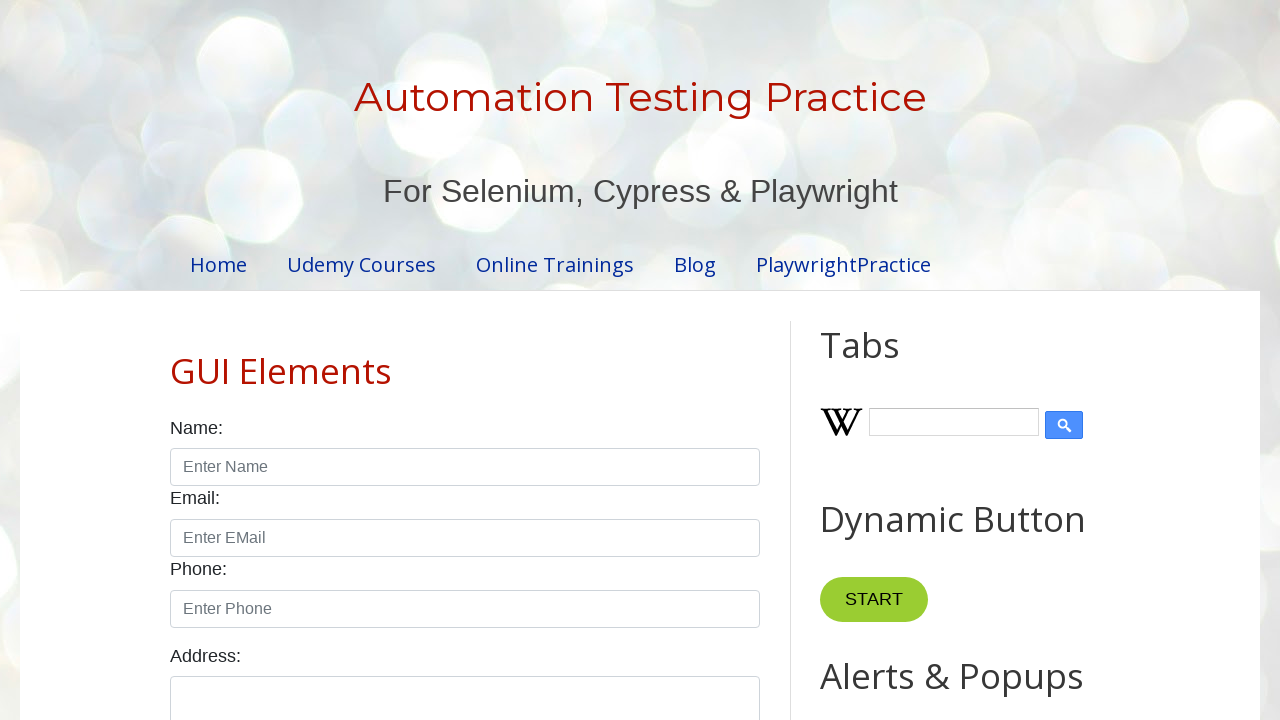

Verified 'Automation Testing' header is visible
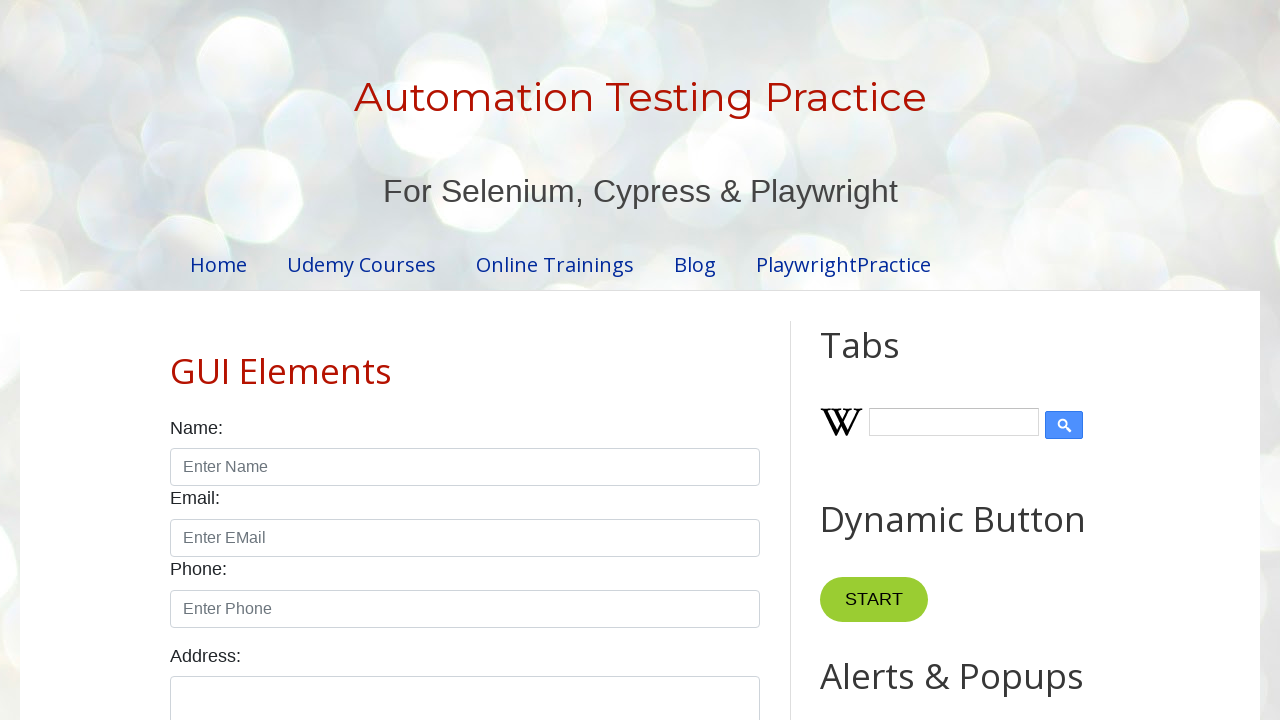

Filled name input field with 'Tam Nguyen' on #name
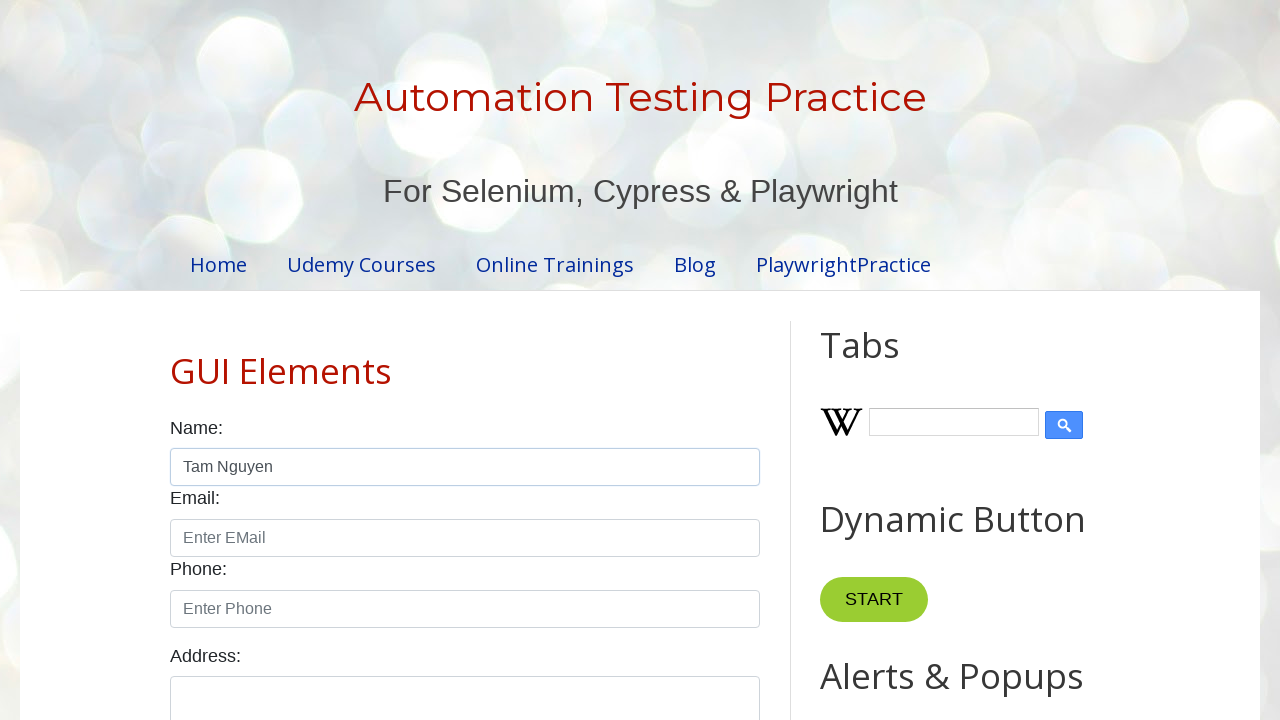

Verified name input contains 'Tam Nguyen'
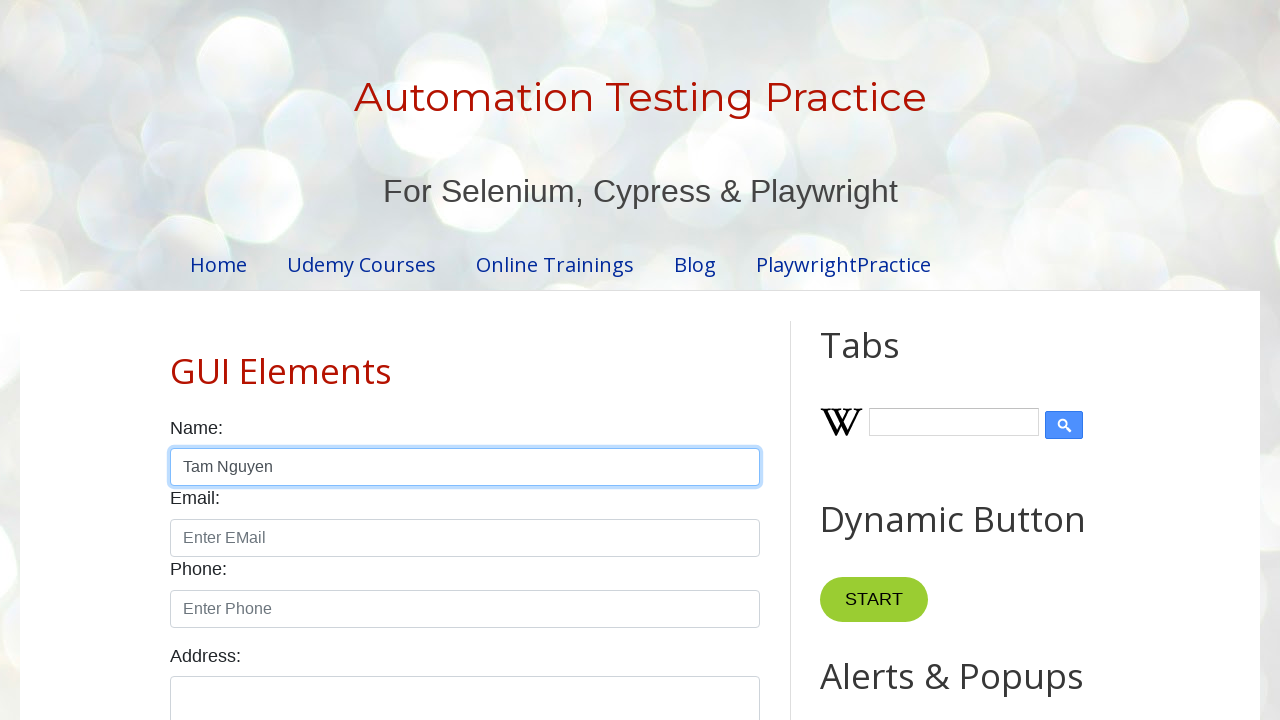

Filled address textarea with '2 Tan Vien' on #textarea
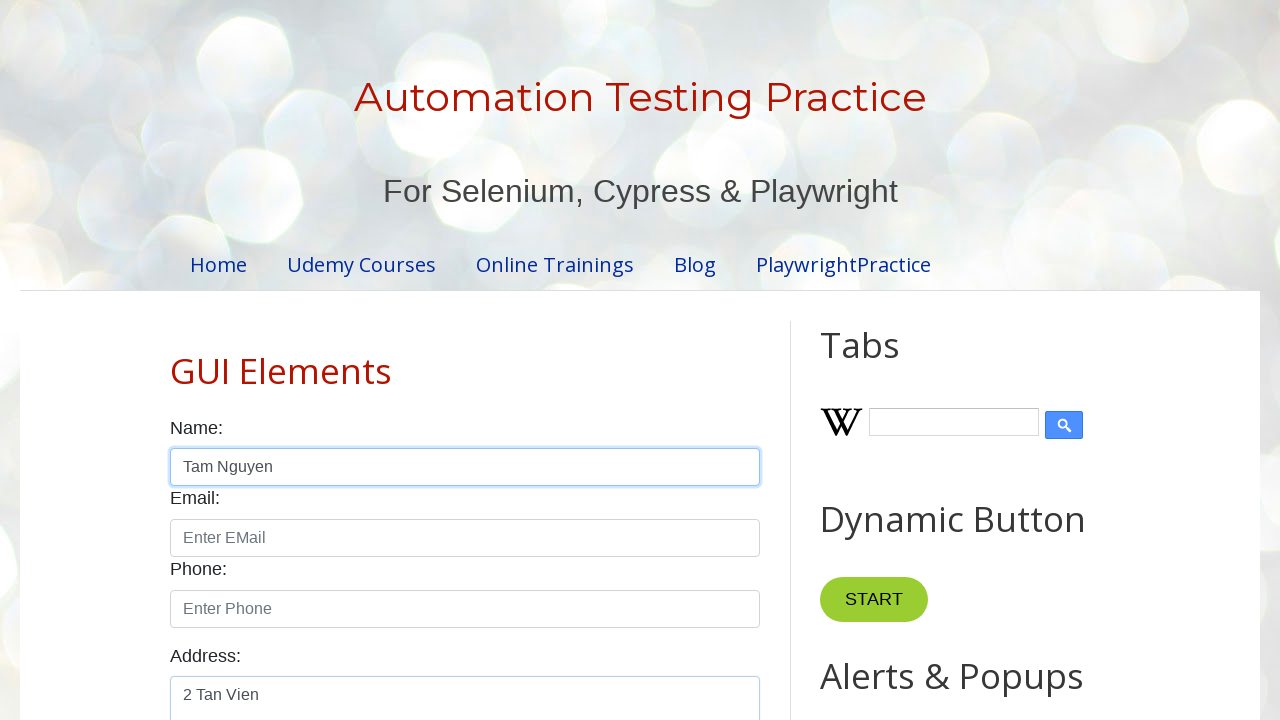

Verified address textarea contains '2 Tan Vien'
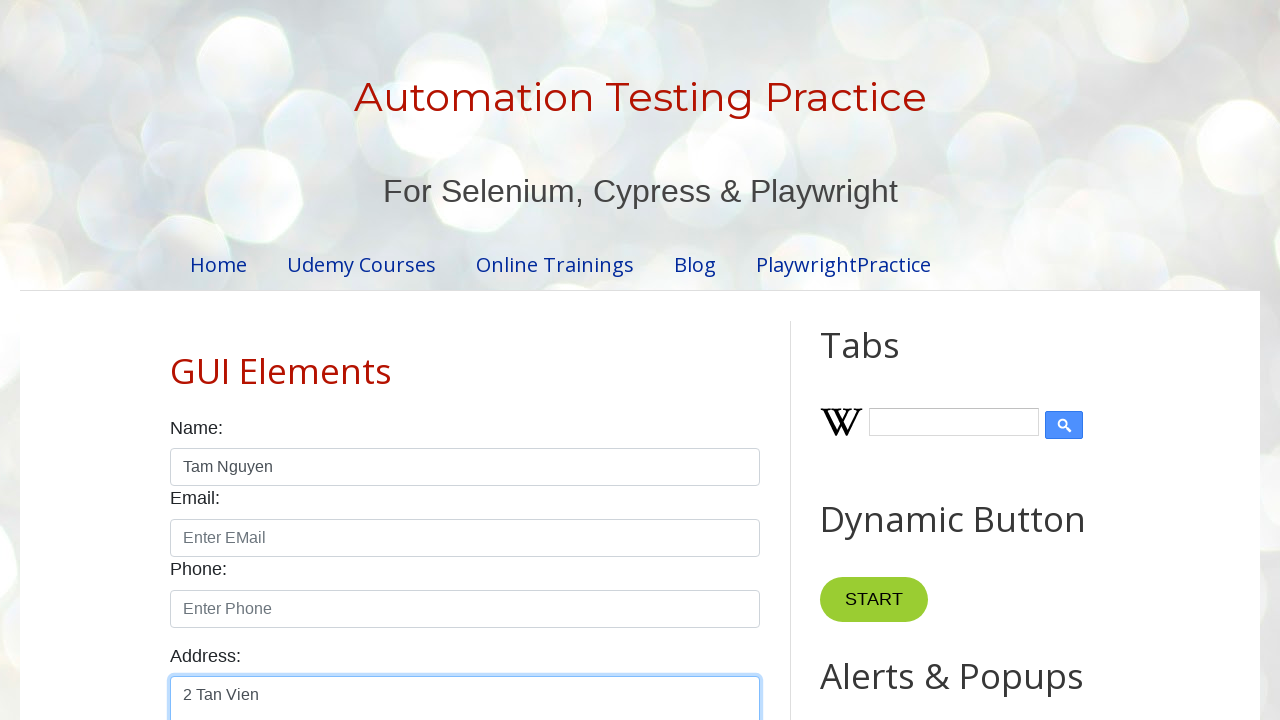

Cleared name input field on #name
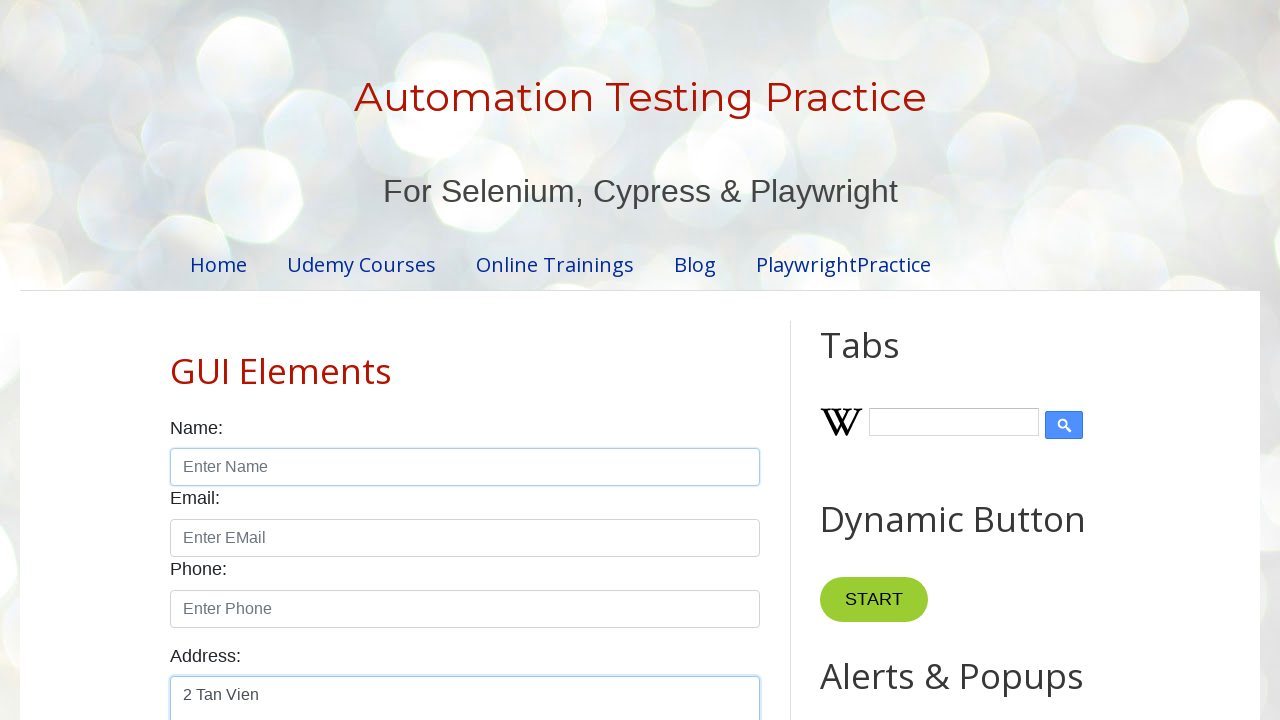

Verified name input field is empty
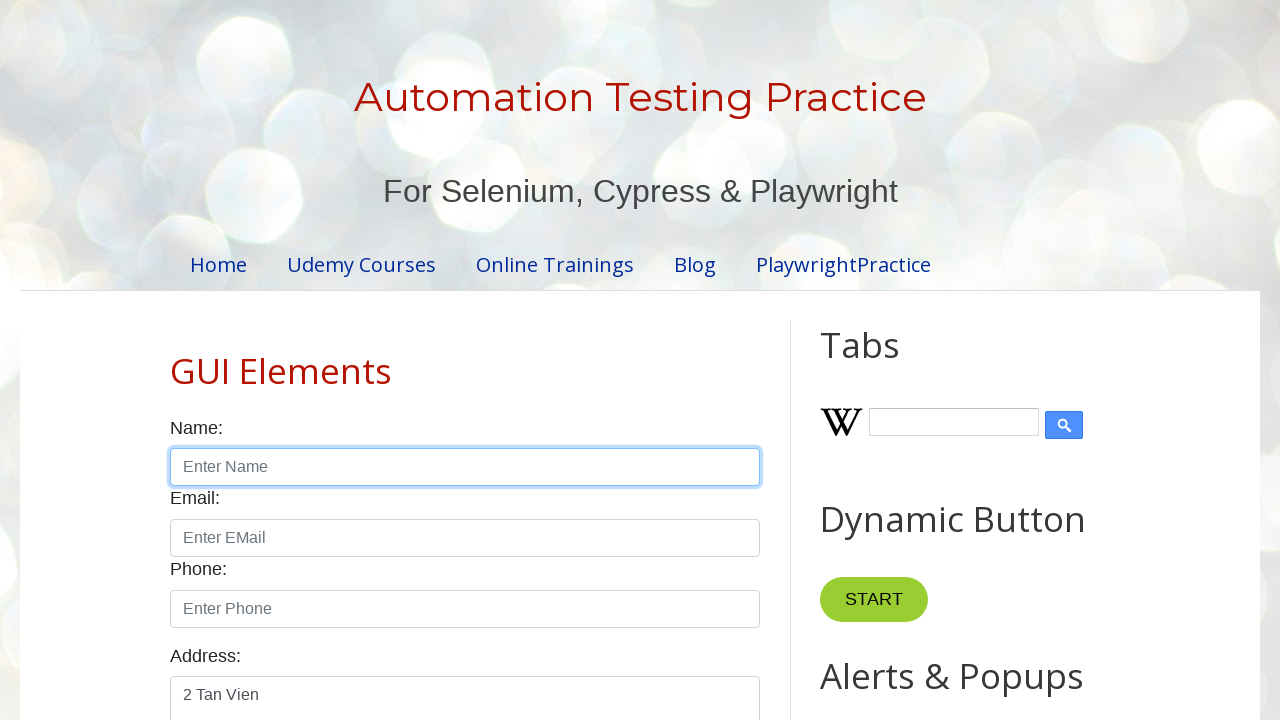

Cleared address textarea on #textarea
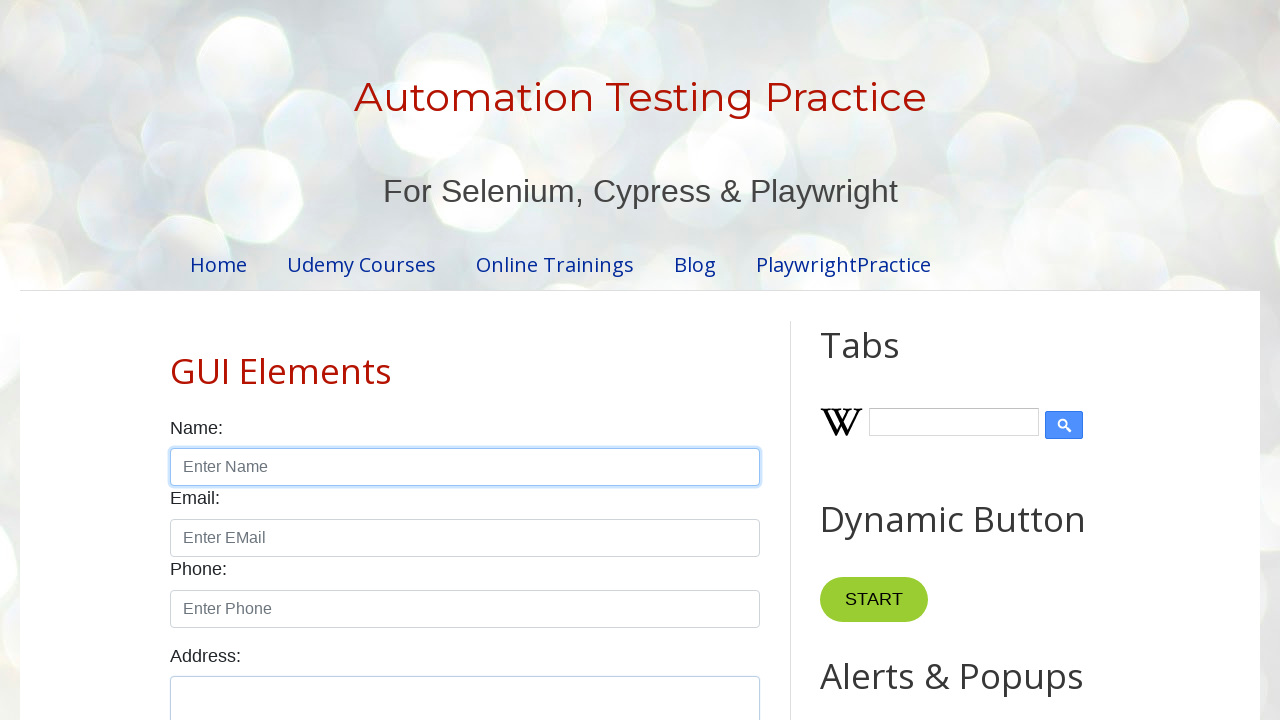

Verified address textarea is empty
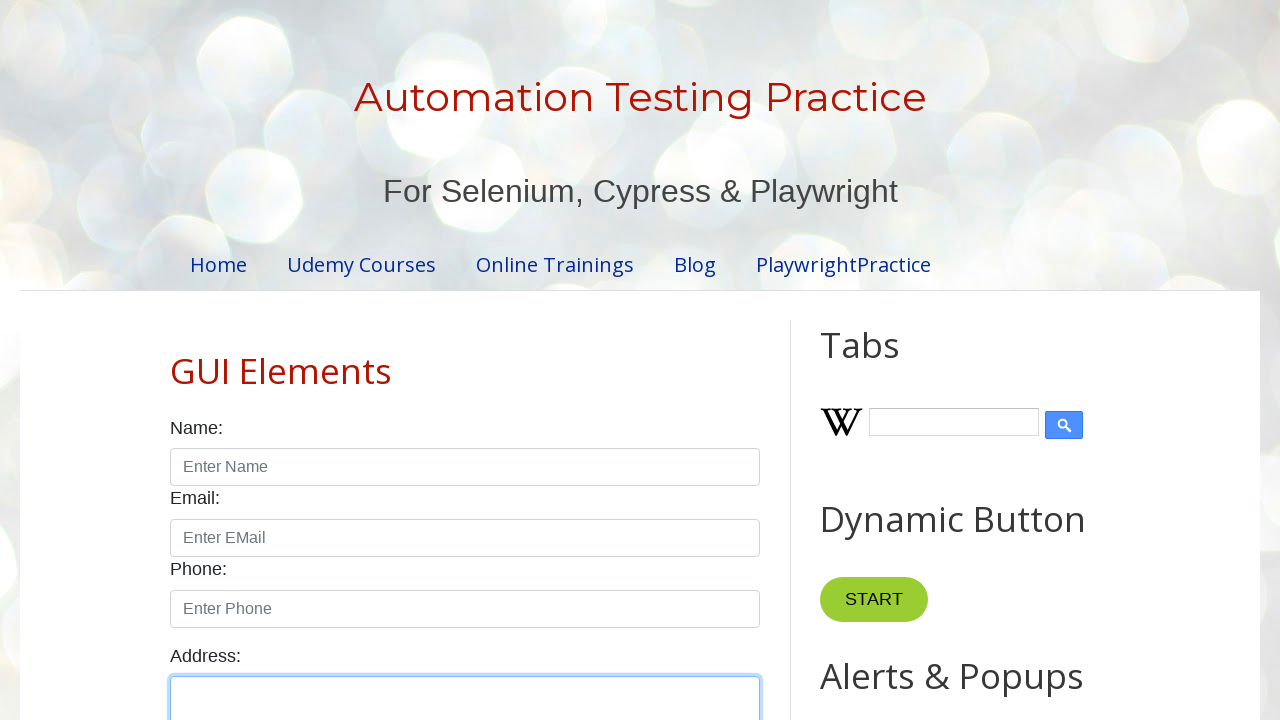

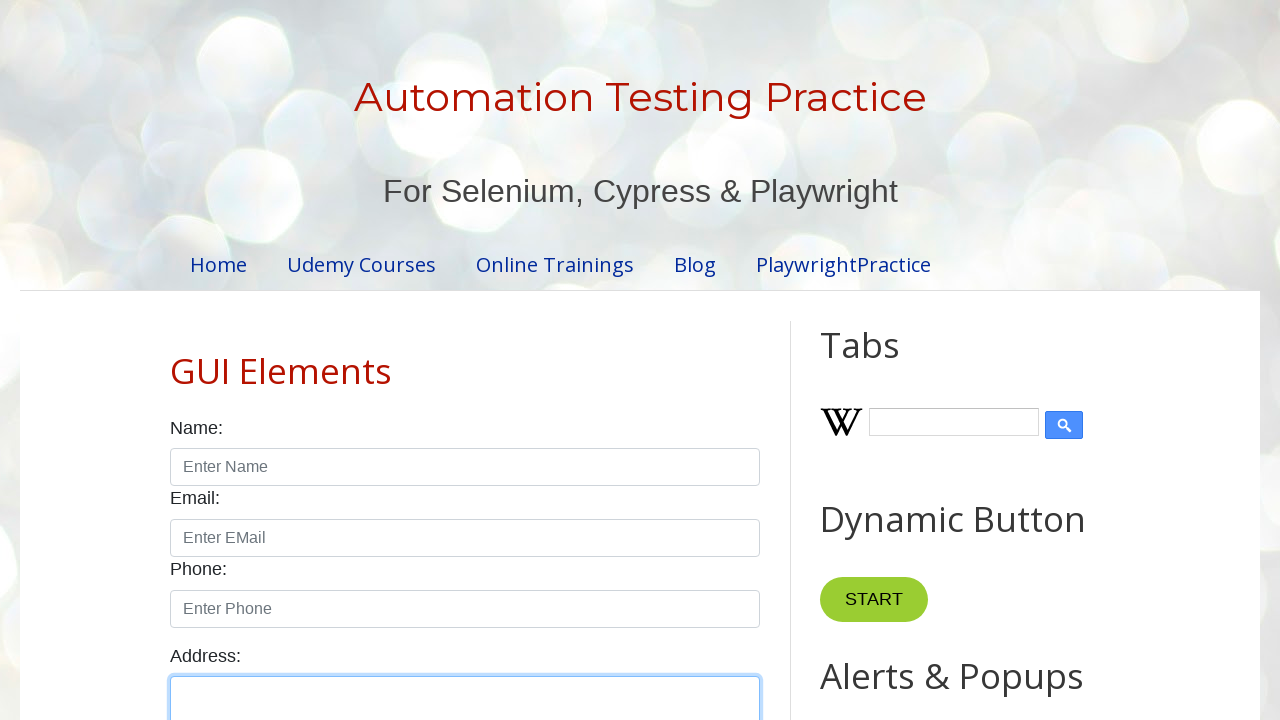